Navigates to the signup page and verifies the URL is correct

Starting URL: https://vue-demo.daniel-avellaneda.com

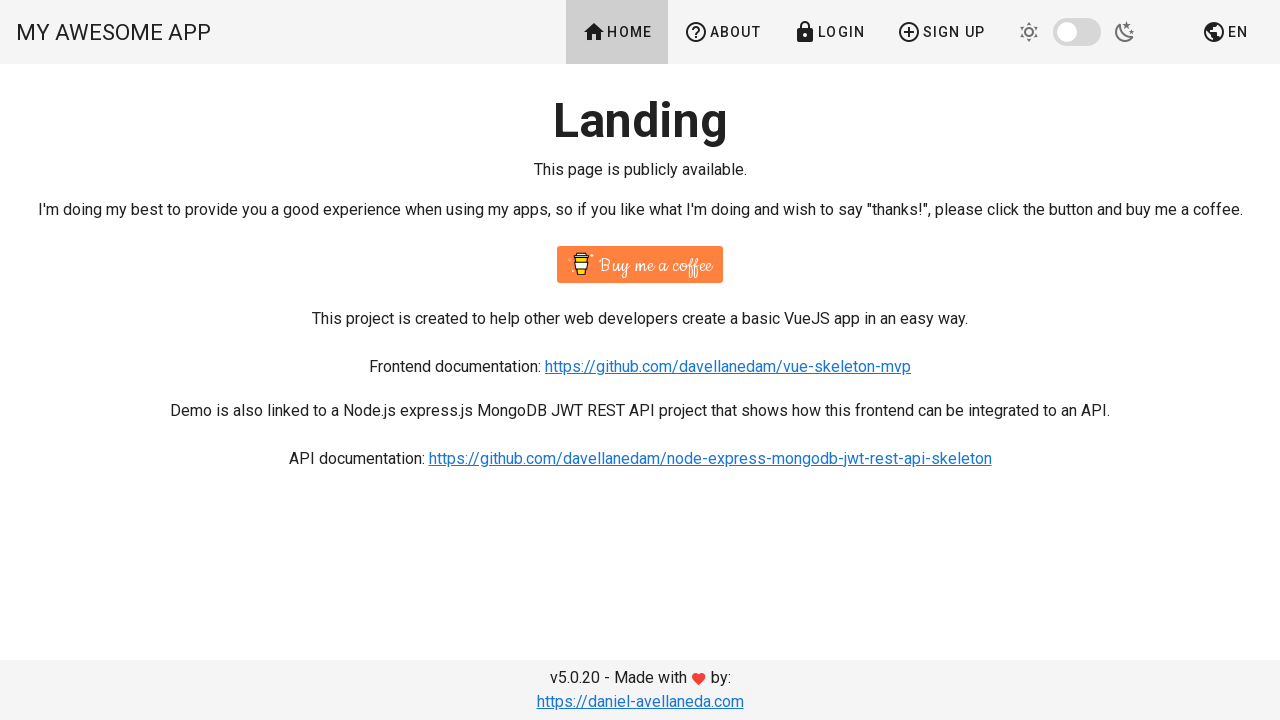

Clicked signup link to navigate to signup page at (941, 32) on a[href='/signup']
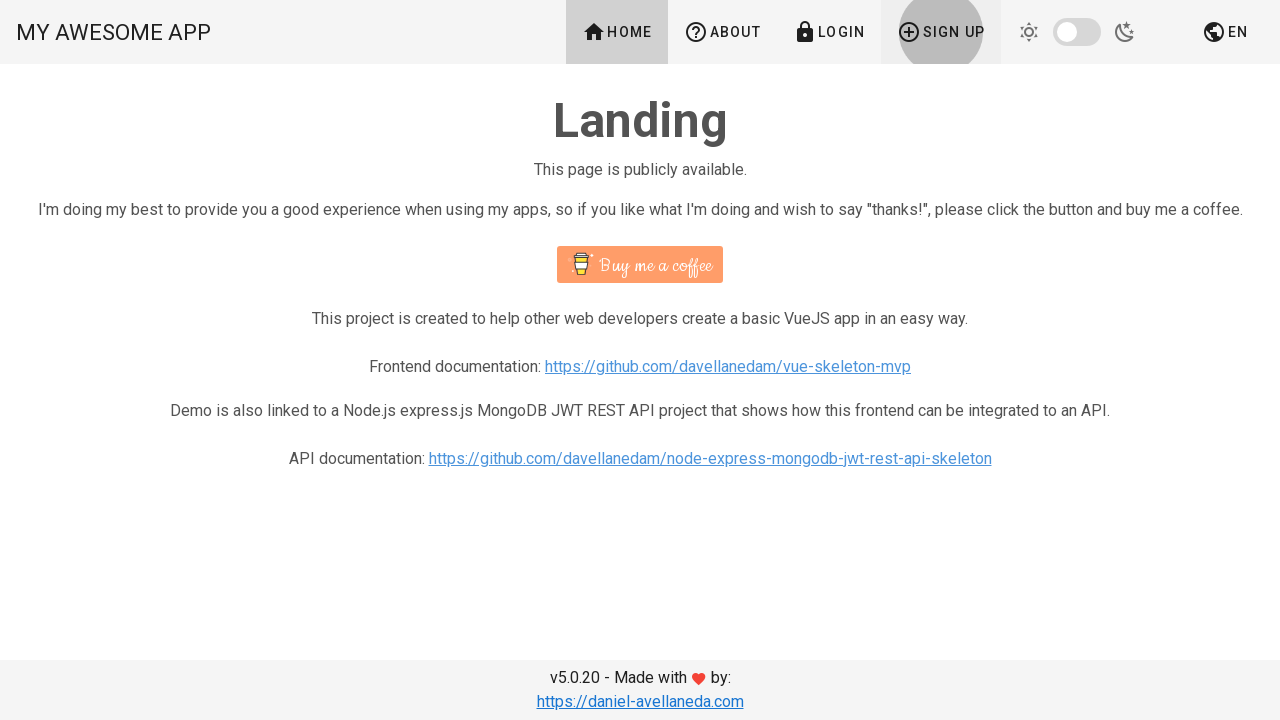

Verified signup page URL is correct
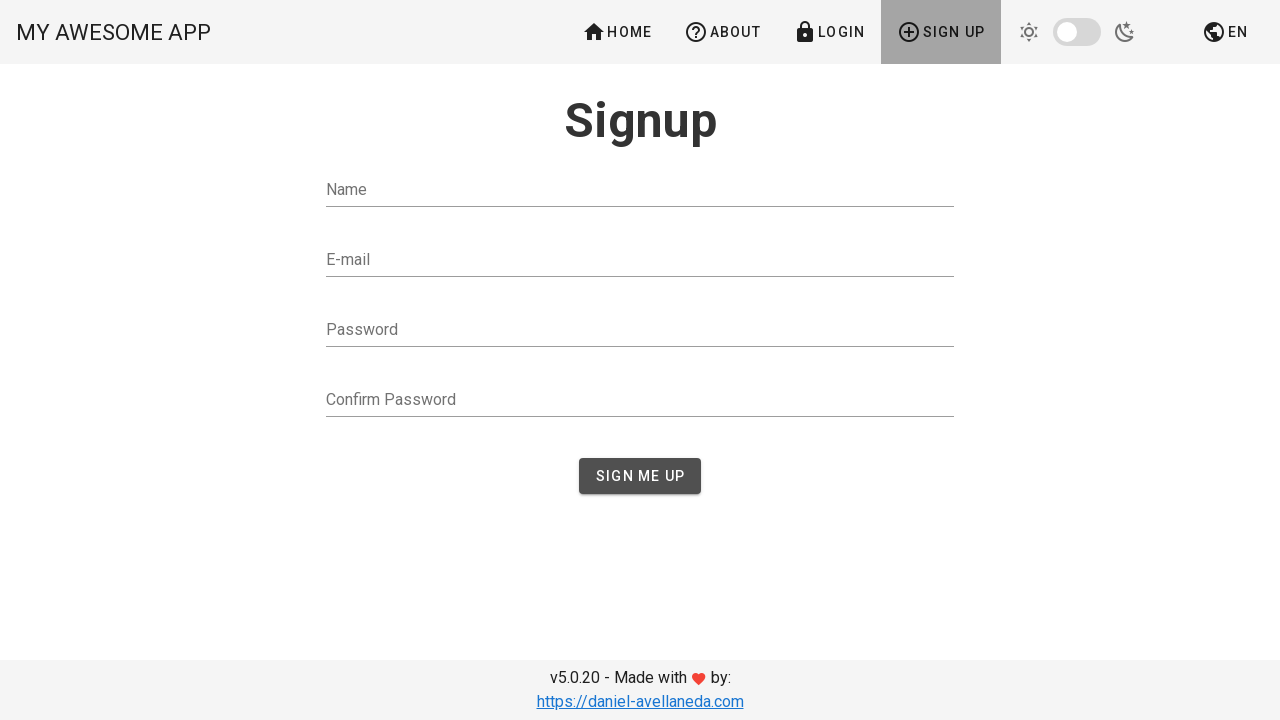

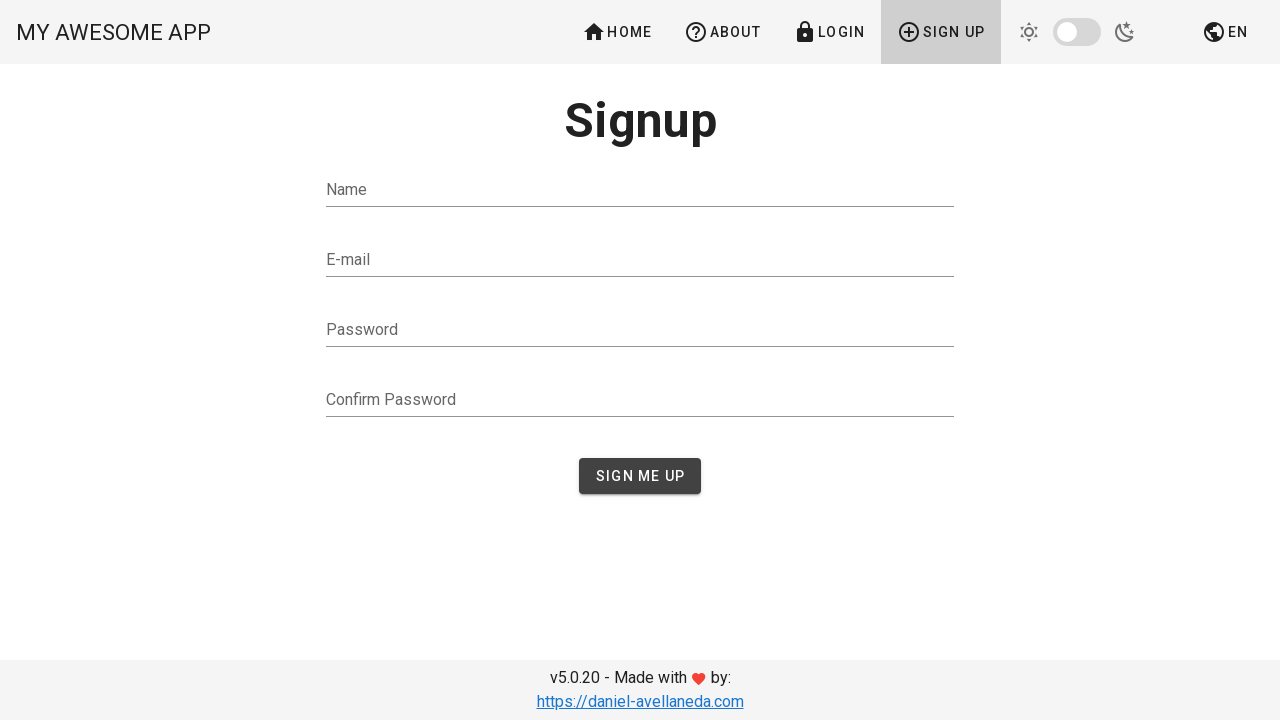